Navigates to a practice automation page, scrolls to a table, and verifies that the sum of values in the Amount column matches the displayed total

Starting URL: https://rahulshettyacademy.com/AutomationPractice/

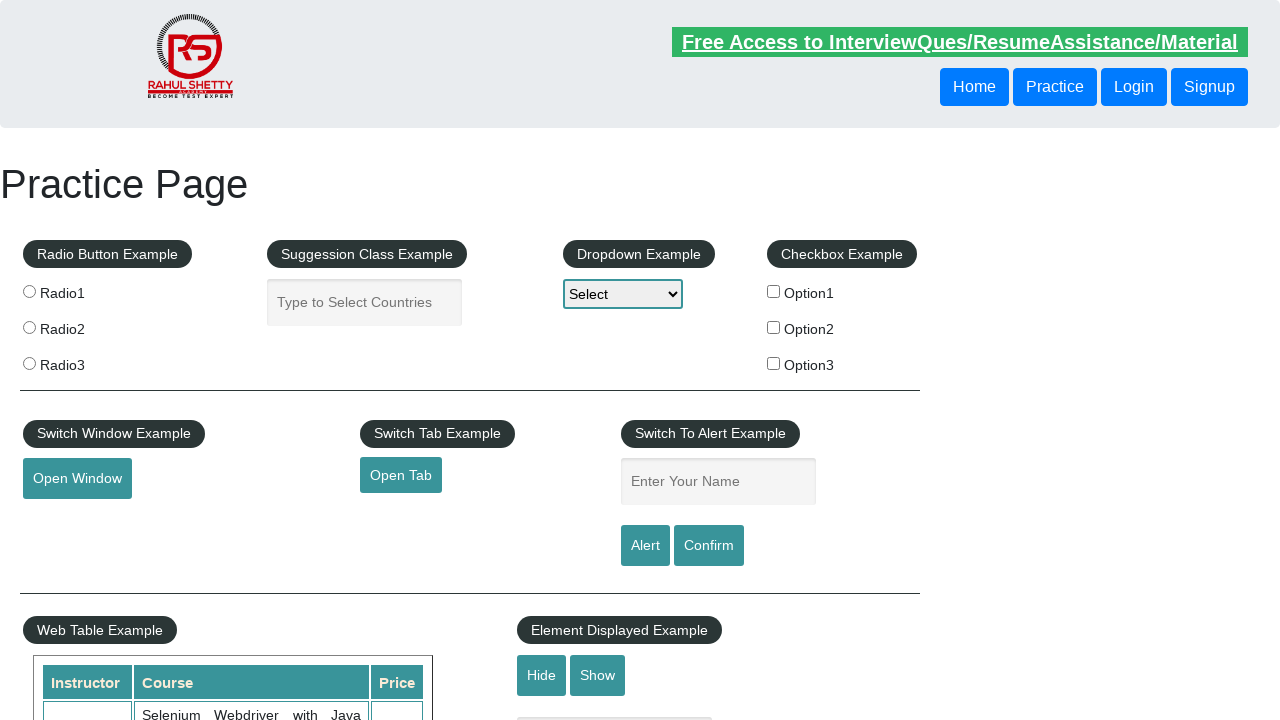

Scrolled down 500px to view the table element
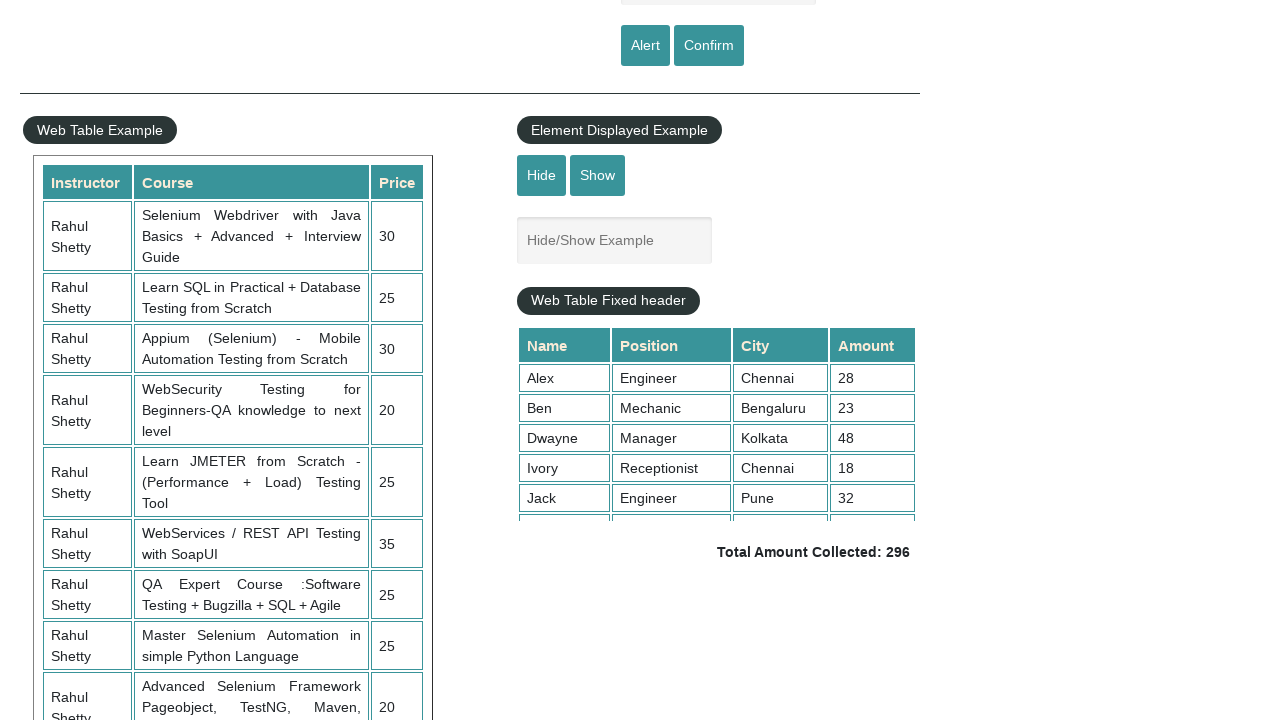

Table with class 'tableFixHead' is now visible
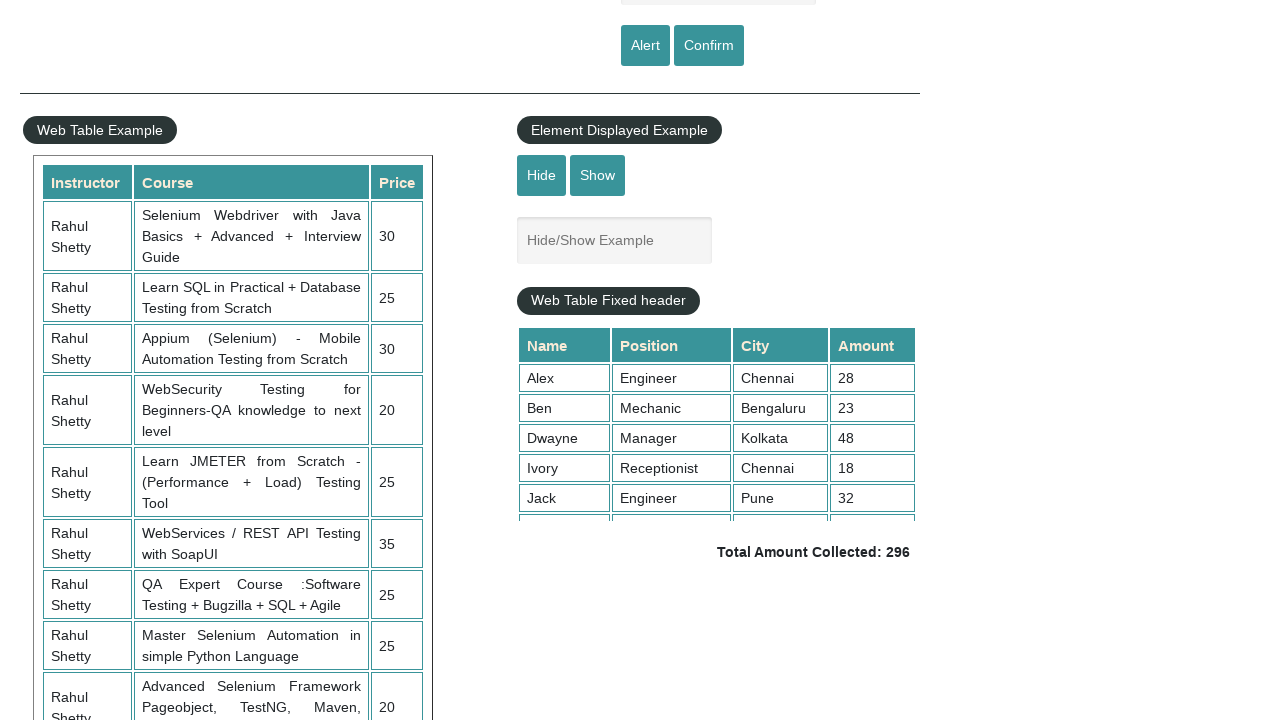

Retrieved all amount values from the 4th column of the table
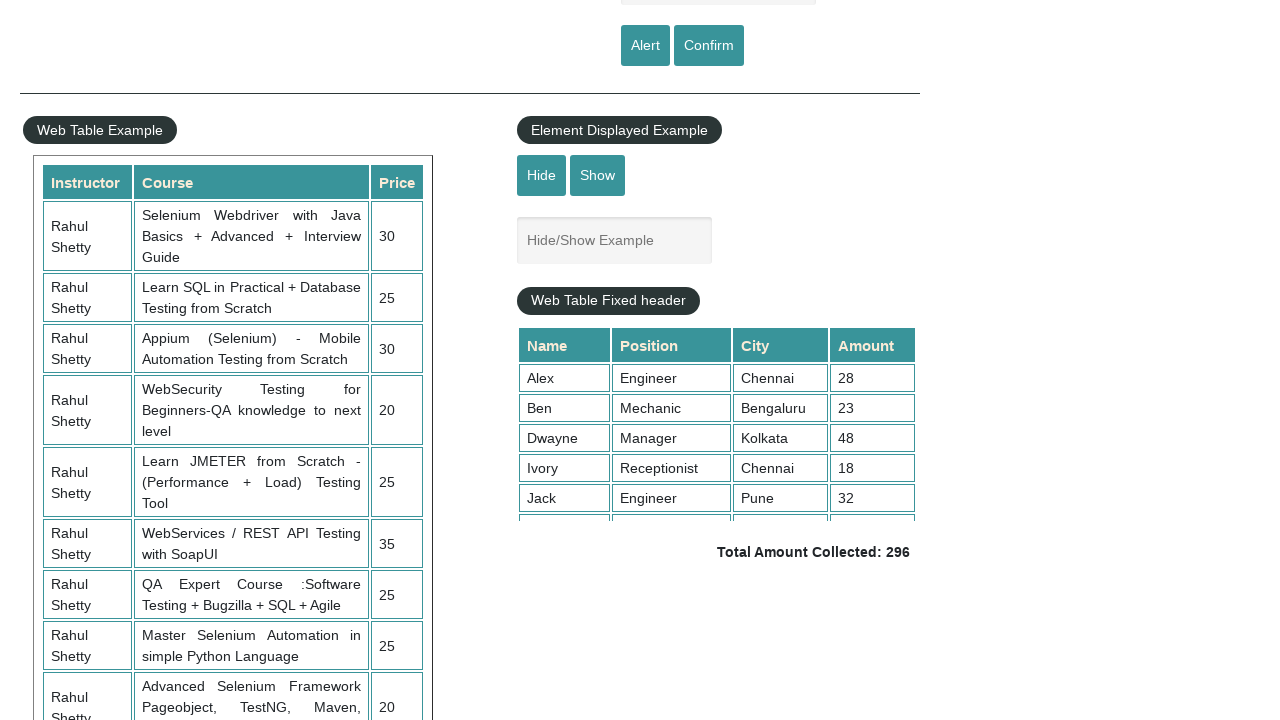

Calculated sum of all amounts: 296
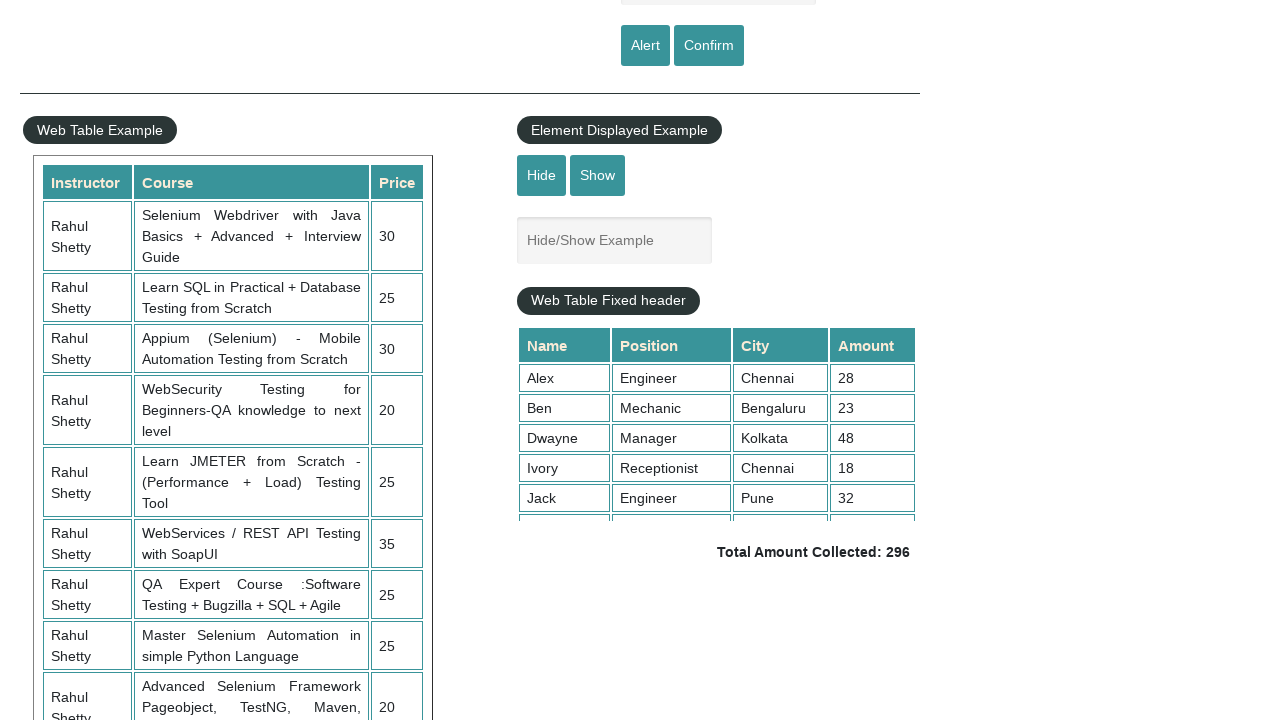

Retrieved displayed total amount text
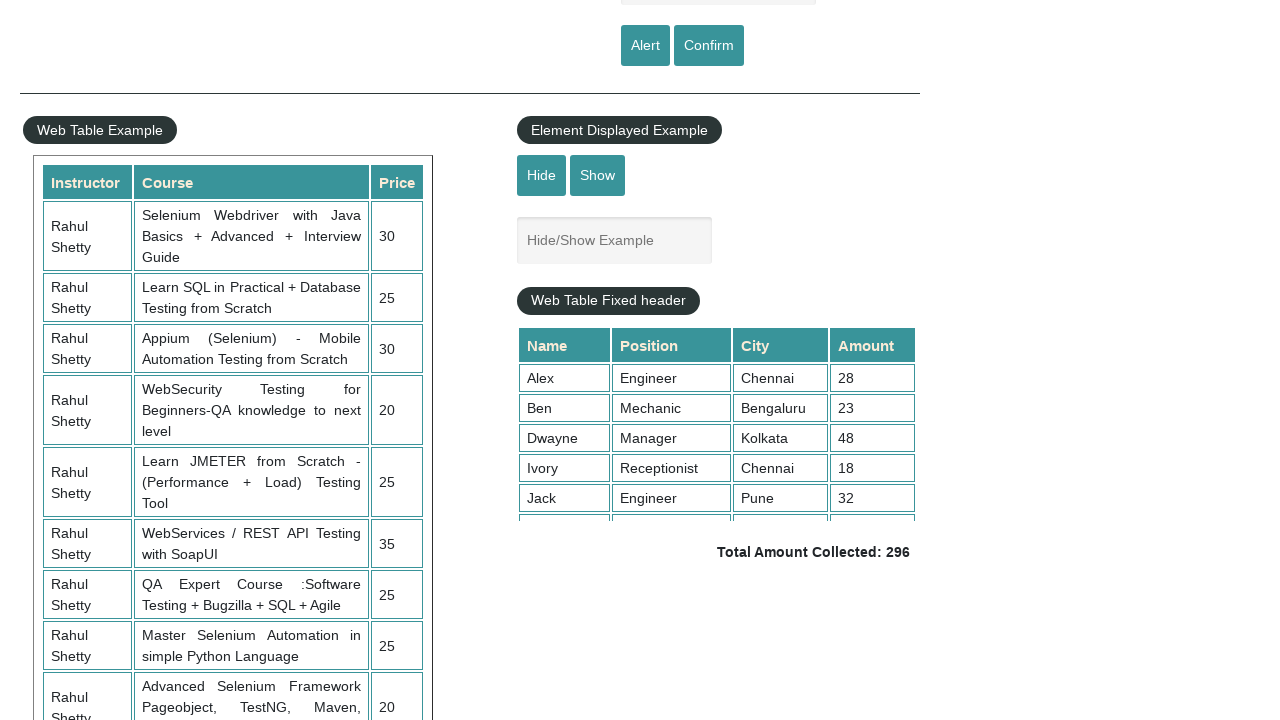

Extracted actual total from text: 296
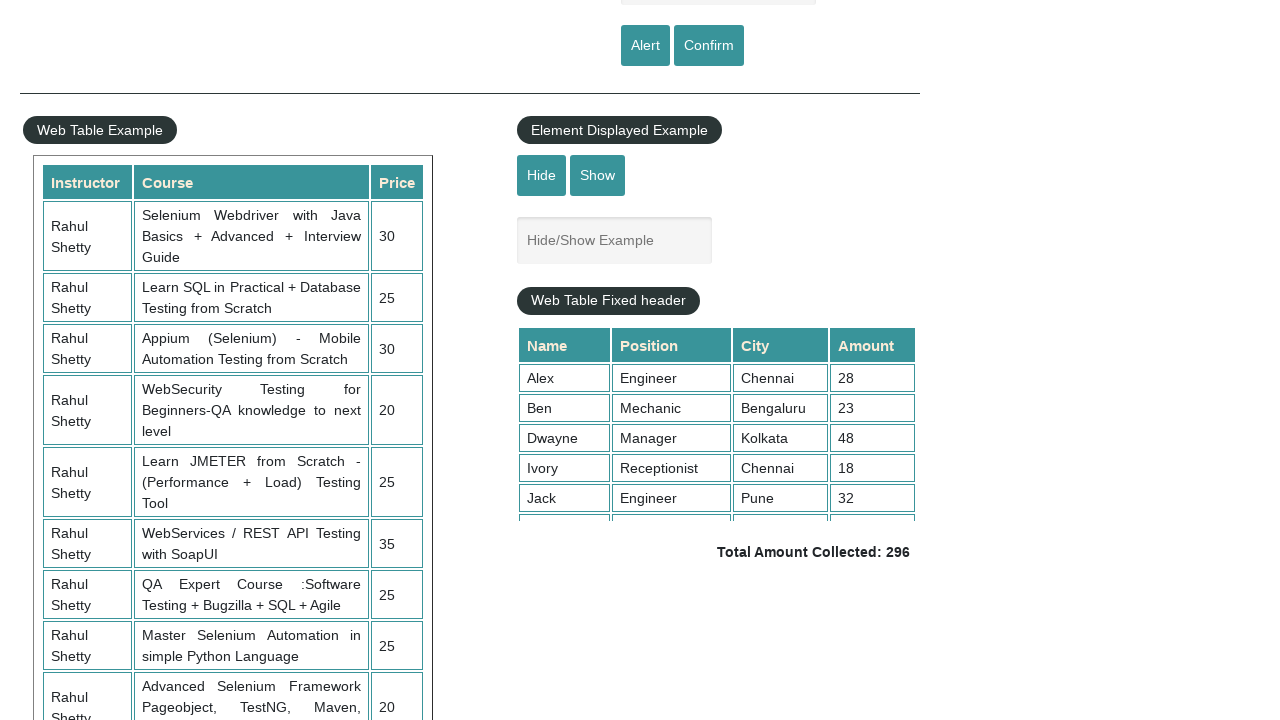

Verified that calculated sum (296) matches displayed total (296)
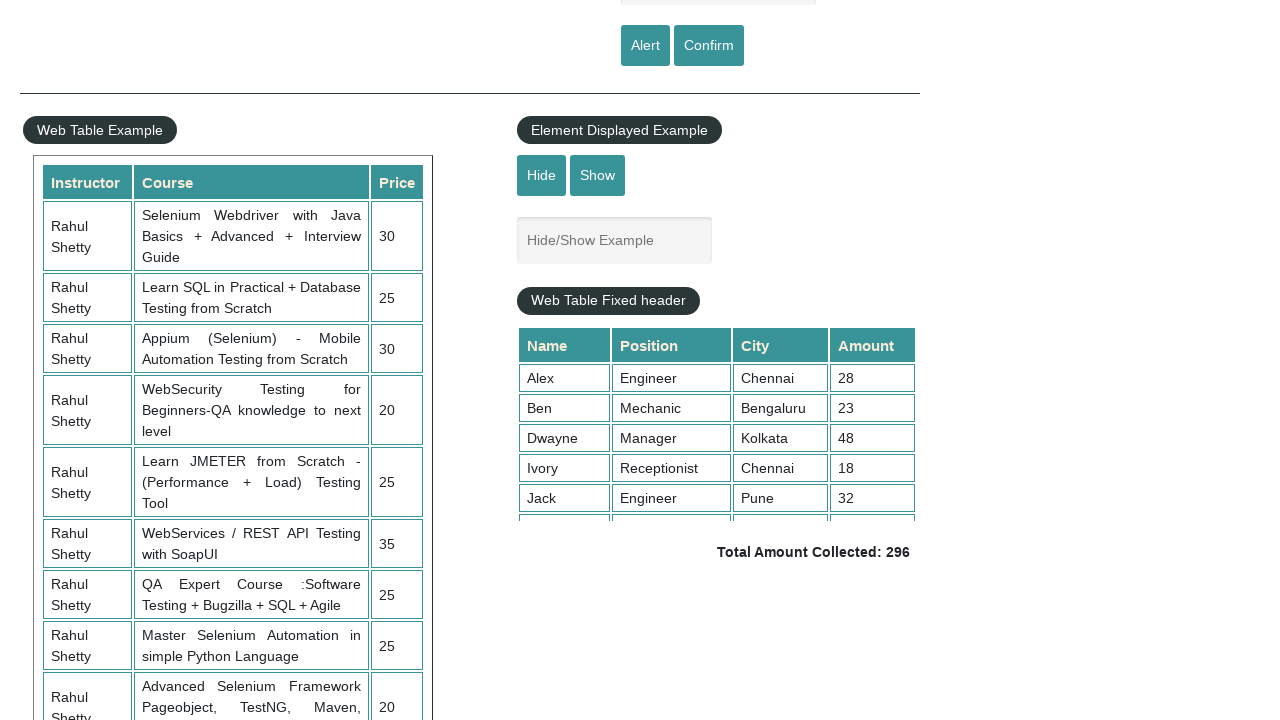

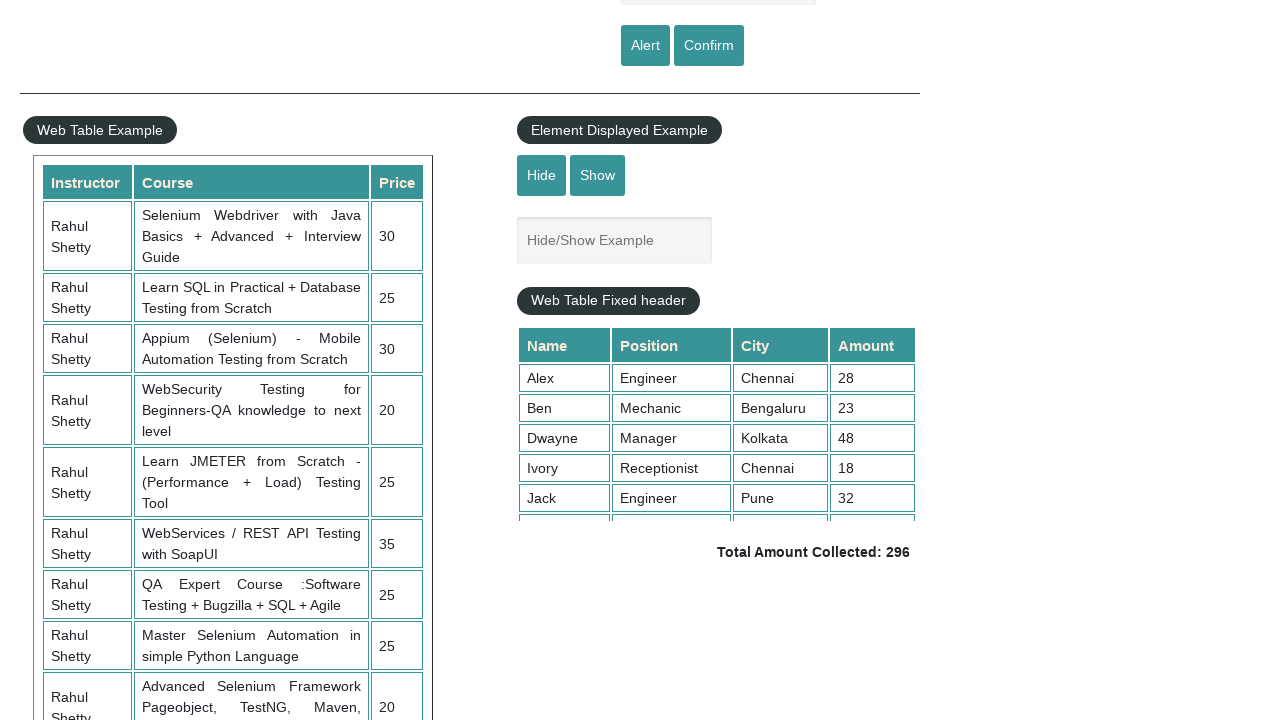